Tests search functionality on a produce offers page by entering "Rice" in the search field and verifying filtered results

Starting URL: https://rahulshettyacademy.com/seleniumPractise/#/offers

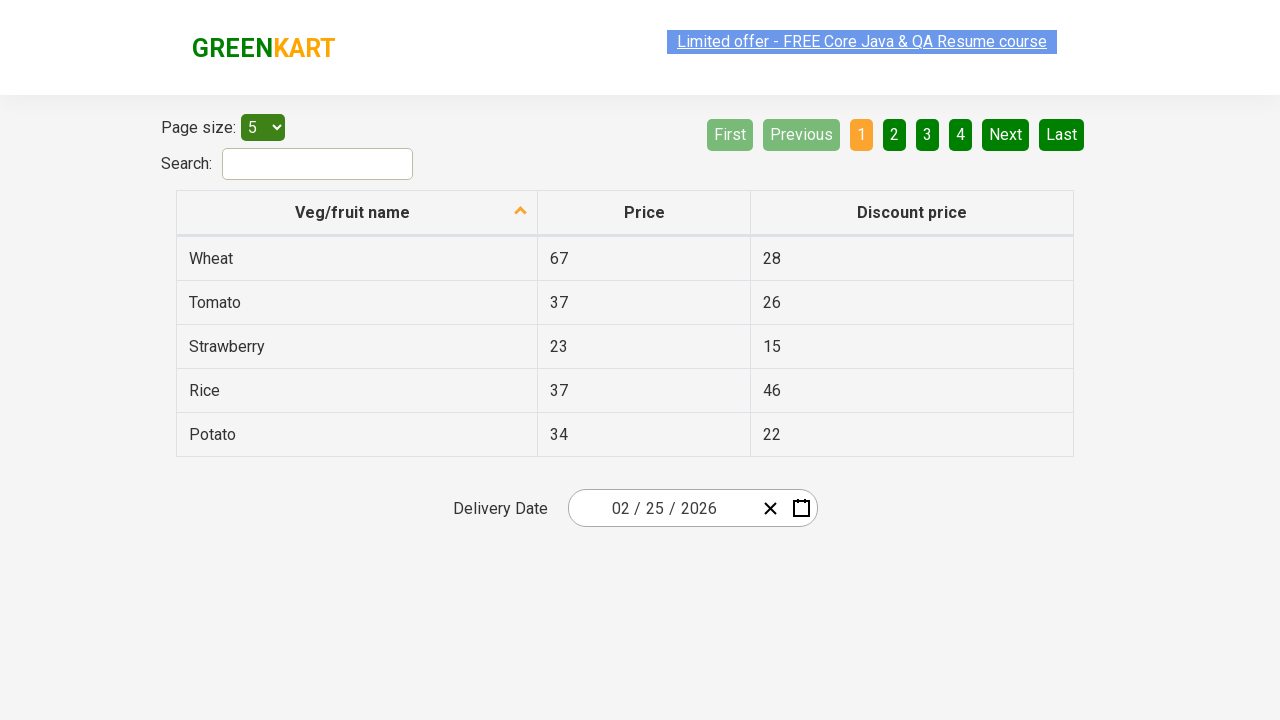

Entered 'Rice' in the search field on #search-field
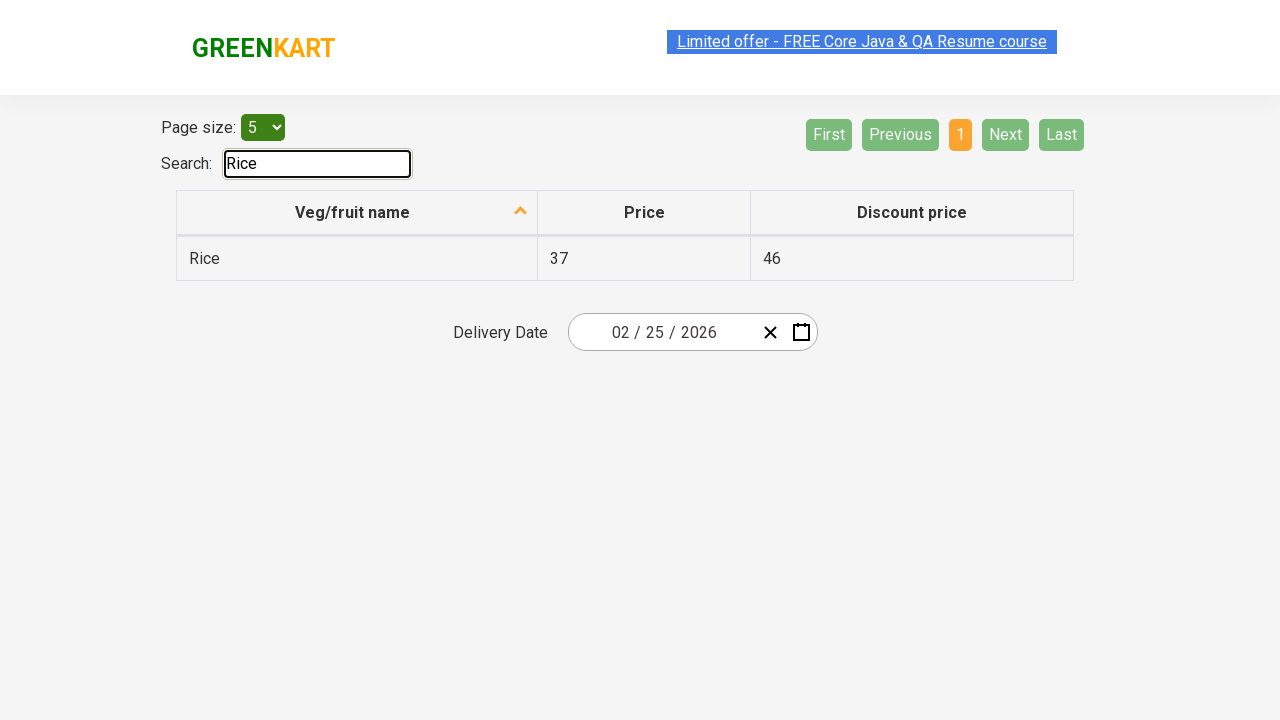

Waited for table to update with filtered results
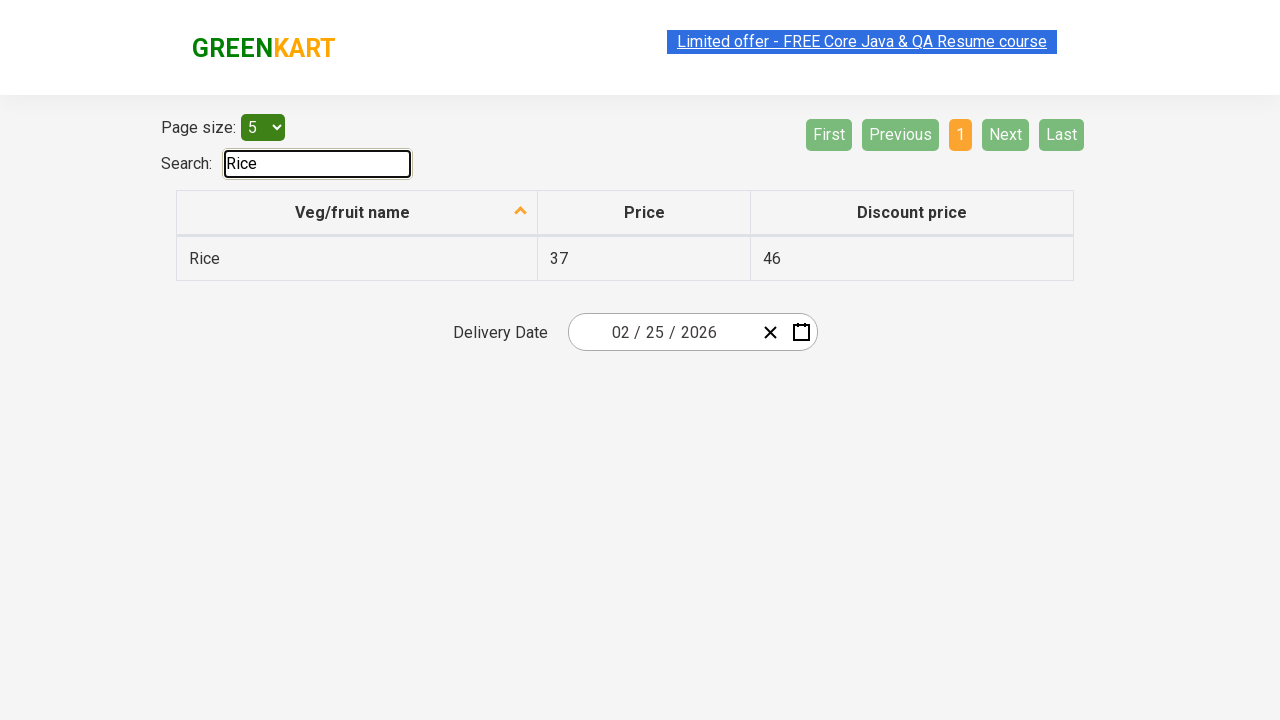

Retrieved all filtered result elements from table
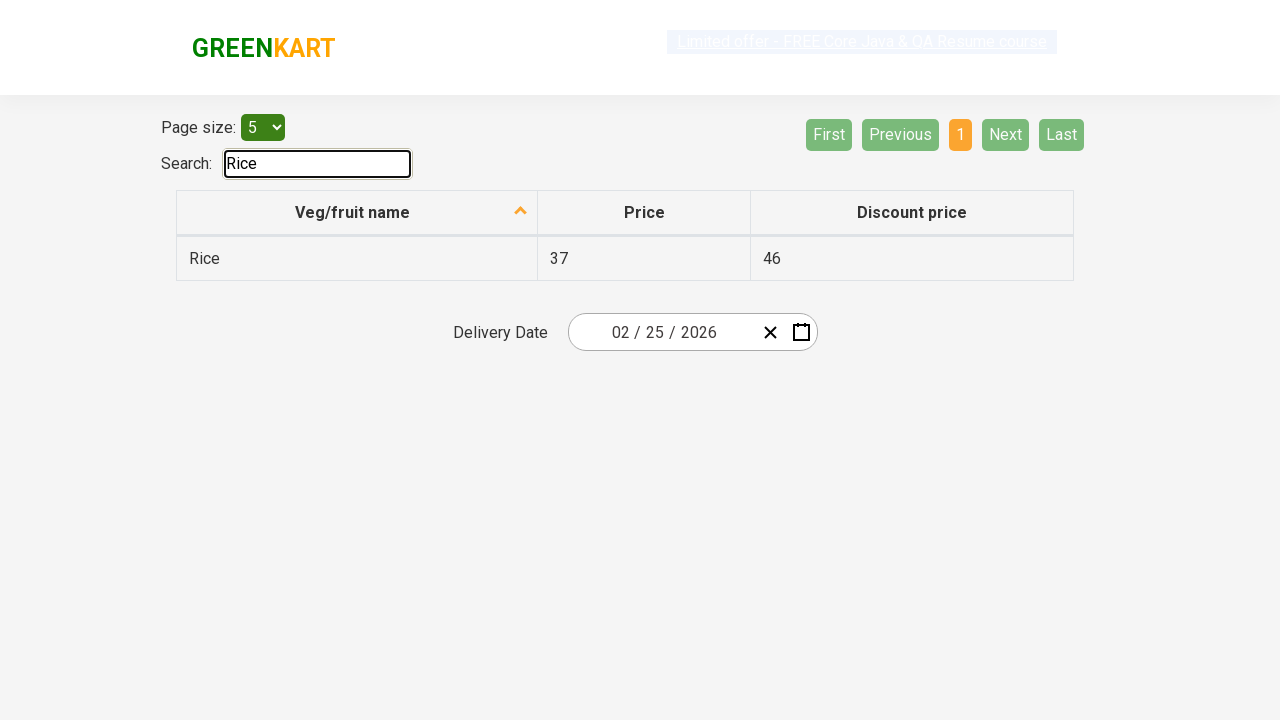

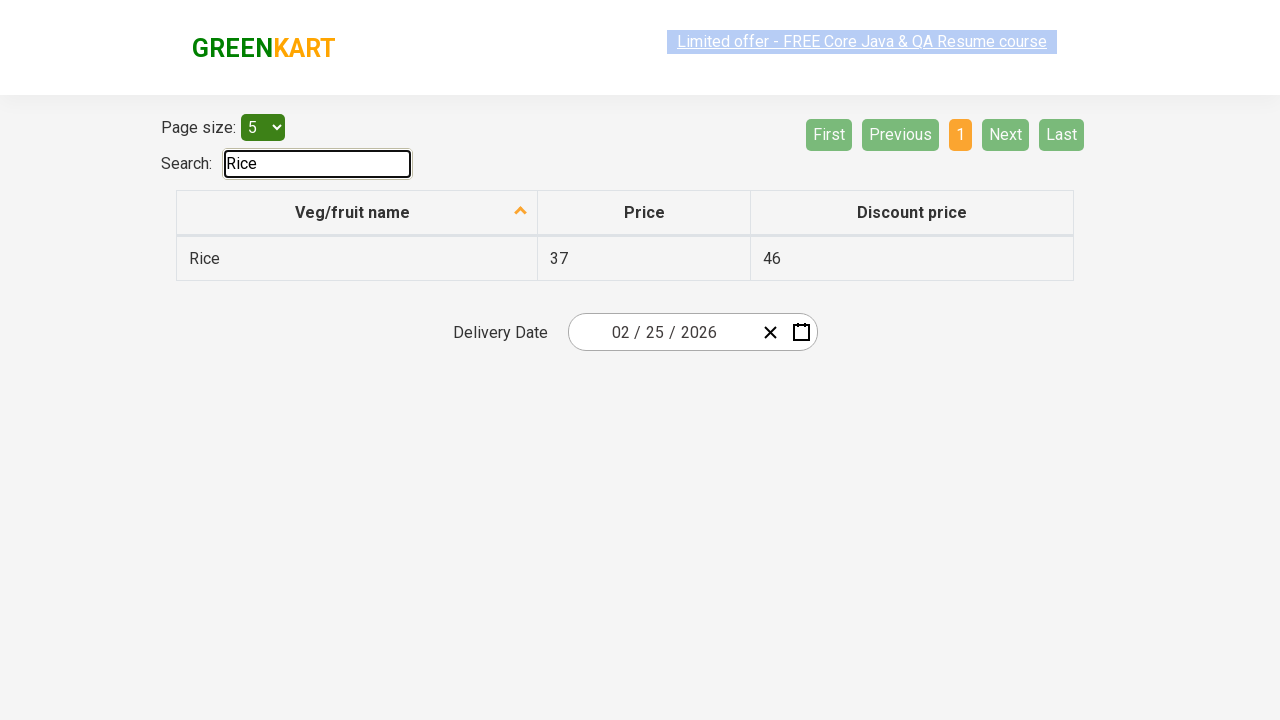